Navigates to AJIO website's search results page for "titen watch" query to verify the search functionality

Starting URL: https://www.ajio.com/search/?text=titen%20watch

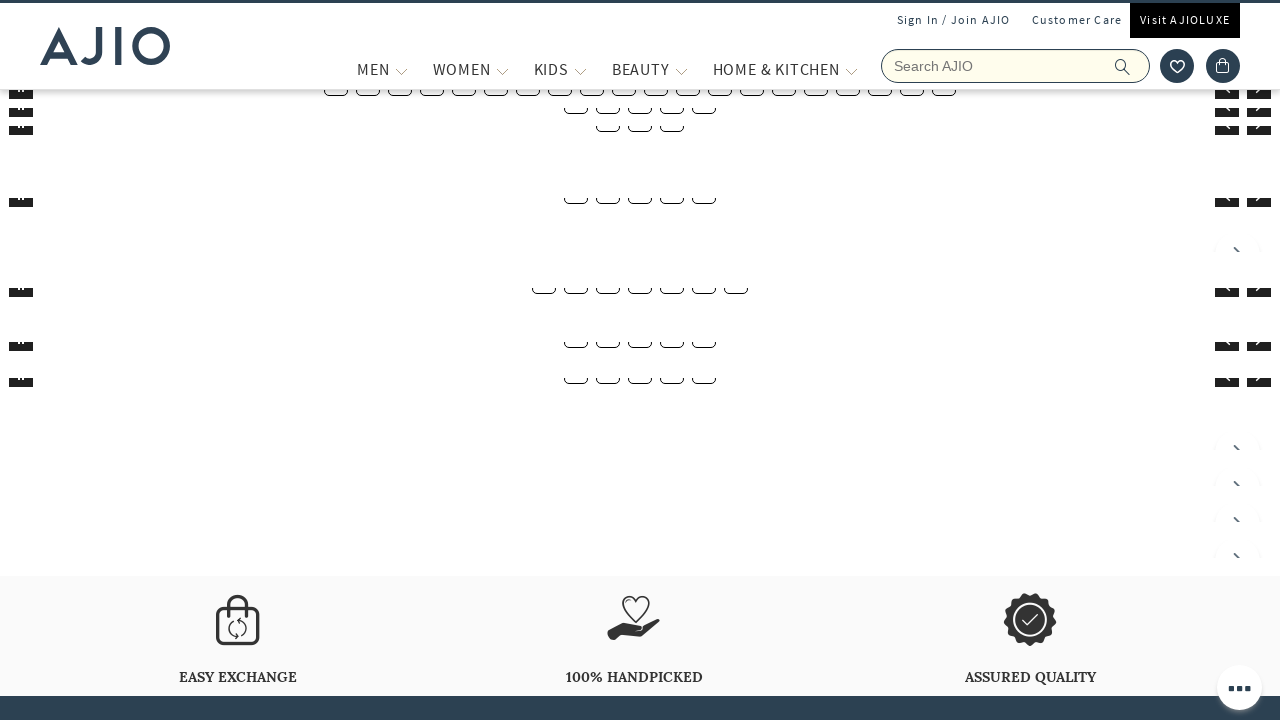

Waited for network idle - search results page fully loaded
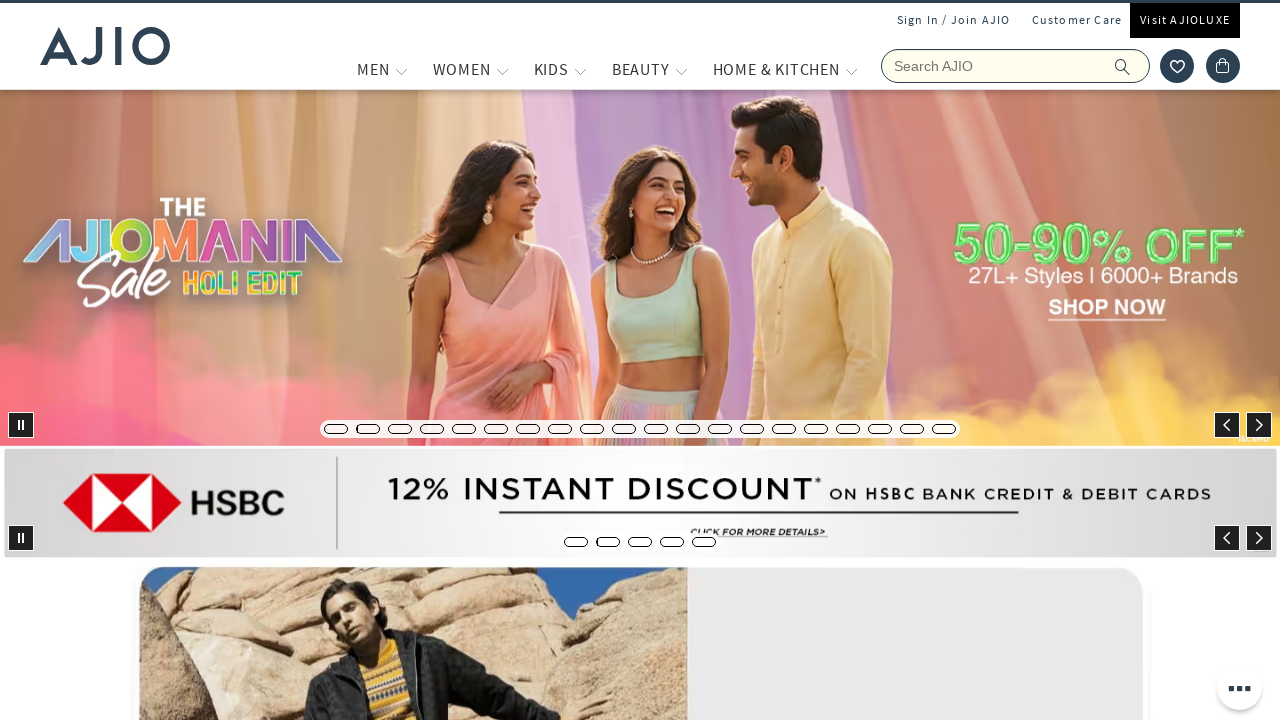

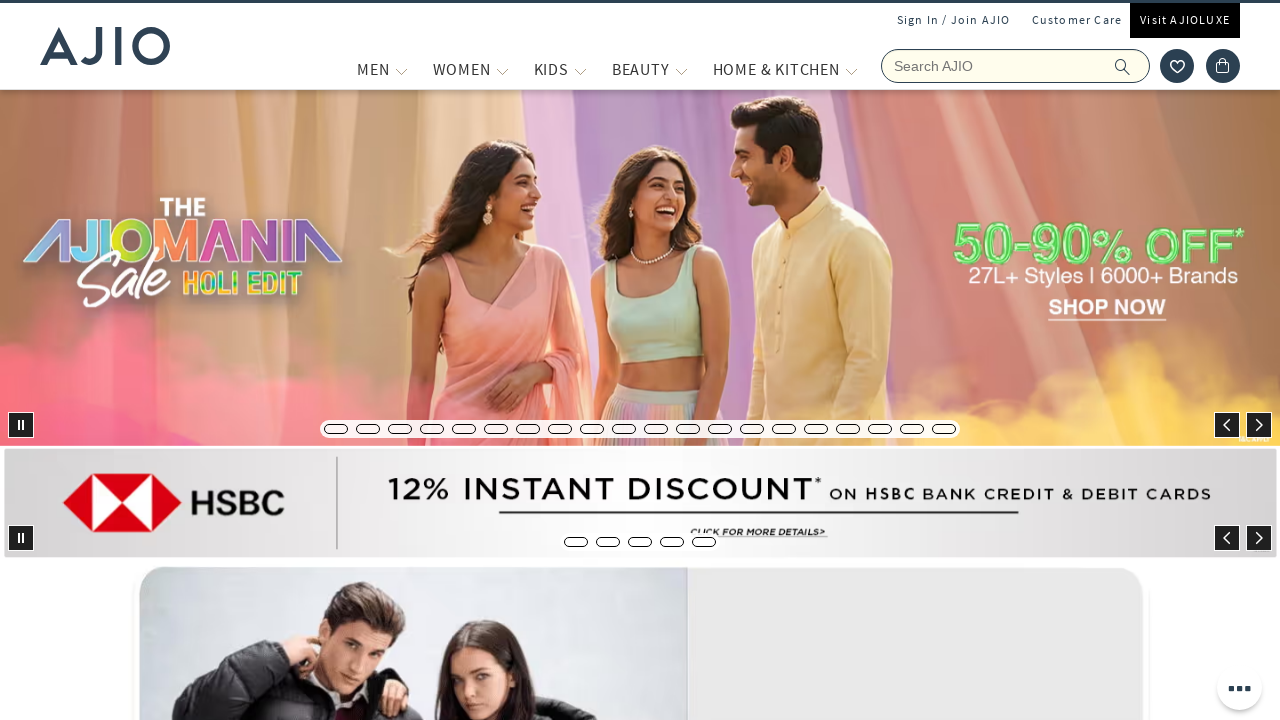